Navigates to automationbykrishna.com, clicks on the Demo Tables tab, and verifies that the employee table loads with data rows

Starting URL: http://automationbykrishna.com

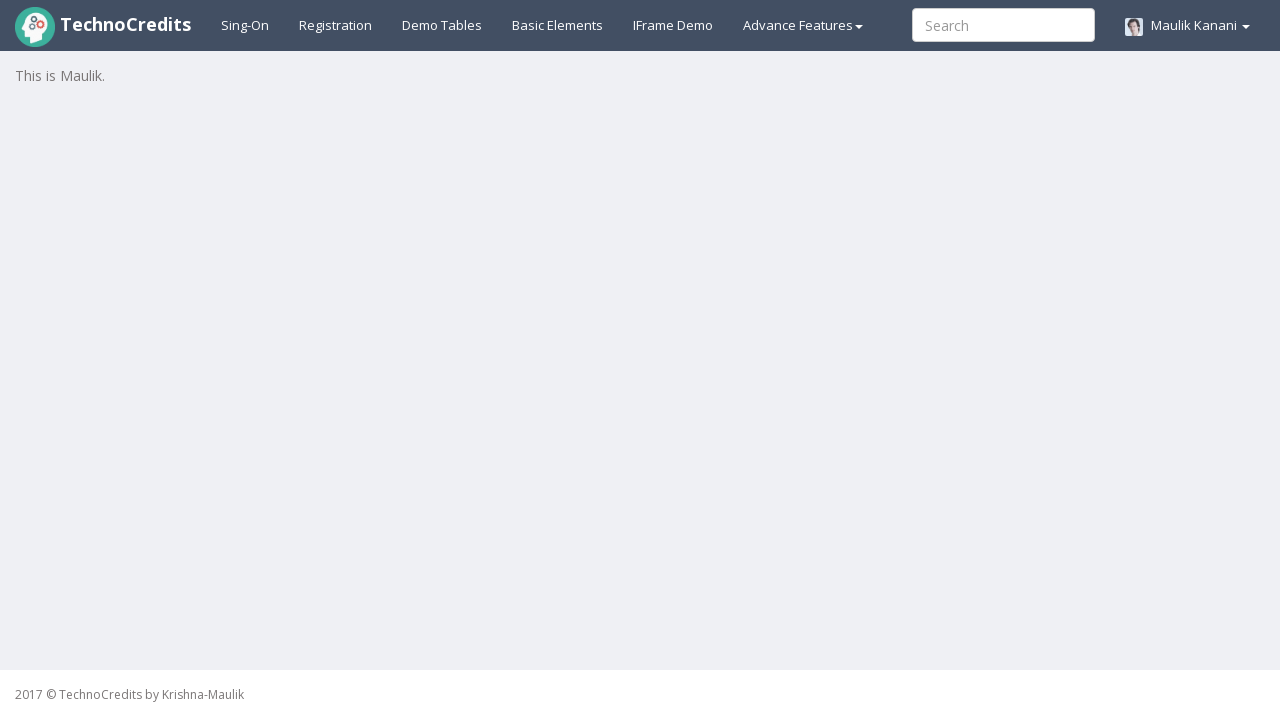

Navigated to automationbykrishna.com
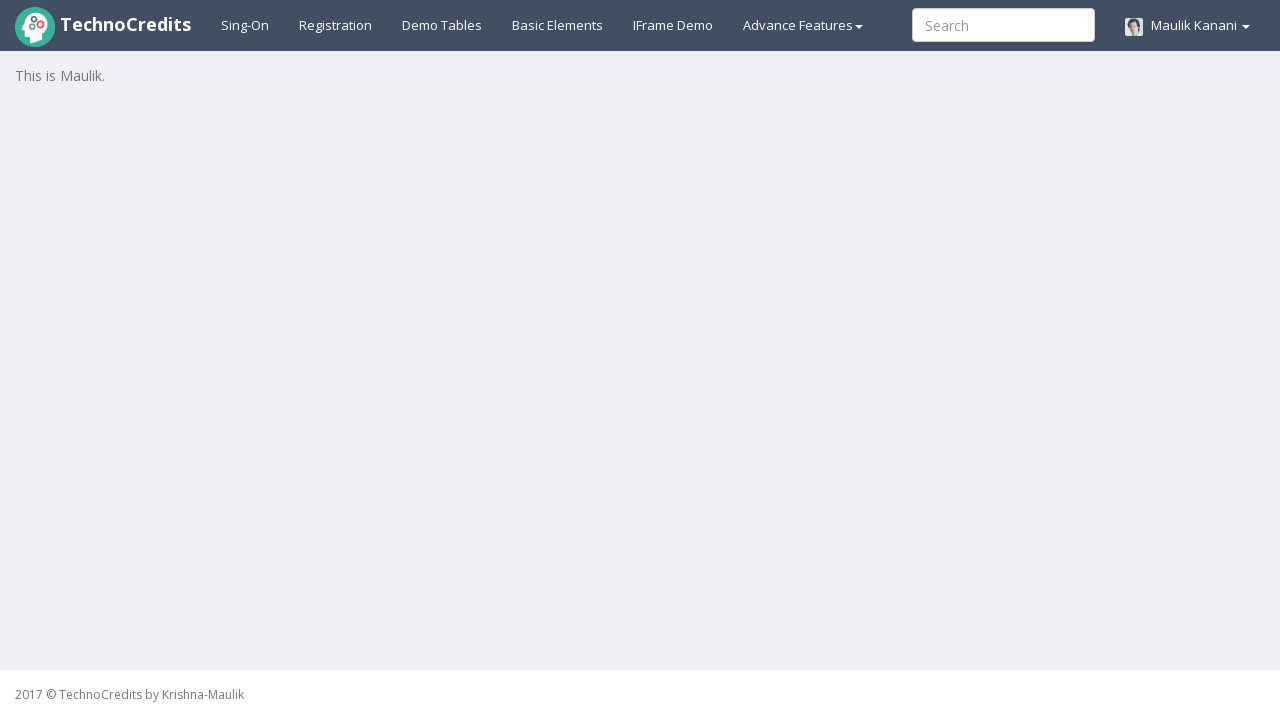

Clicked on Demo Tables tab at (442, 25) on a#demotable
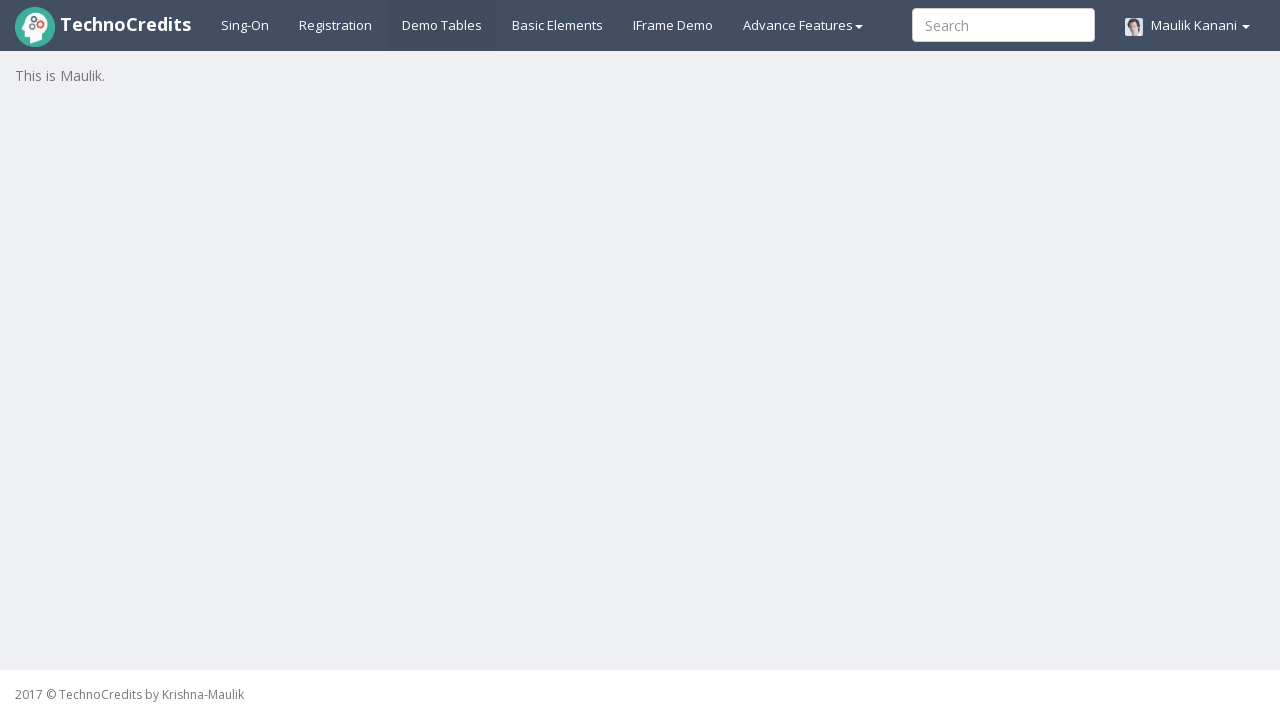

Employee table loaded with data rows
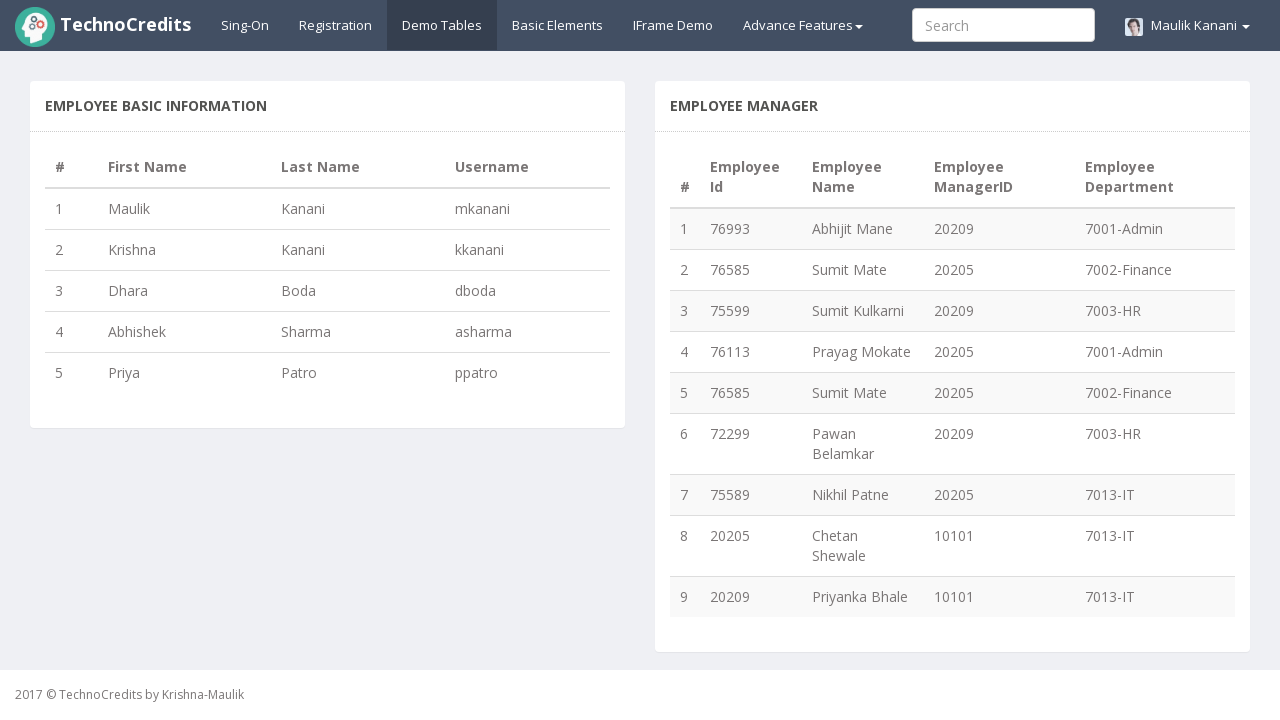

Verified table contains 9 employee rows
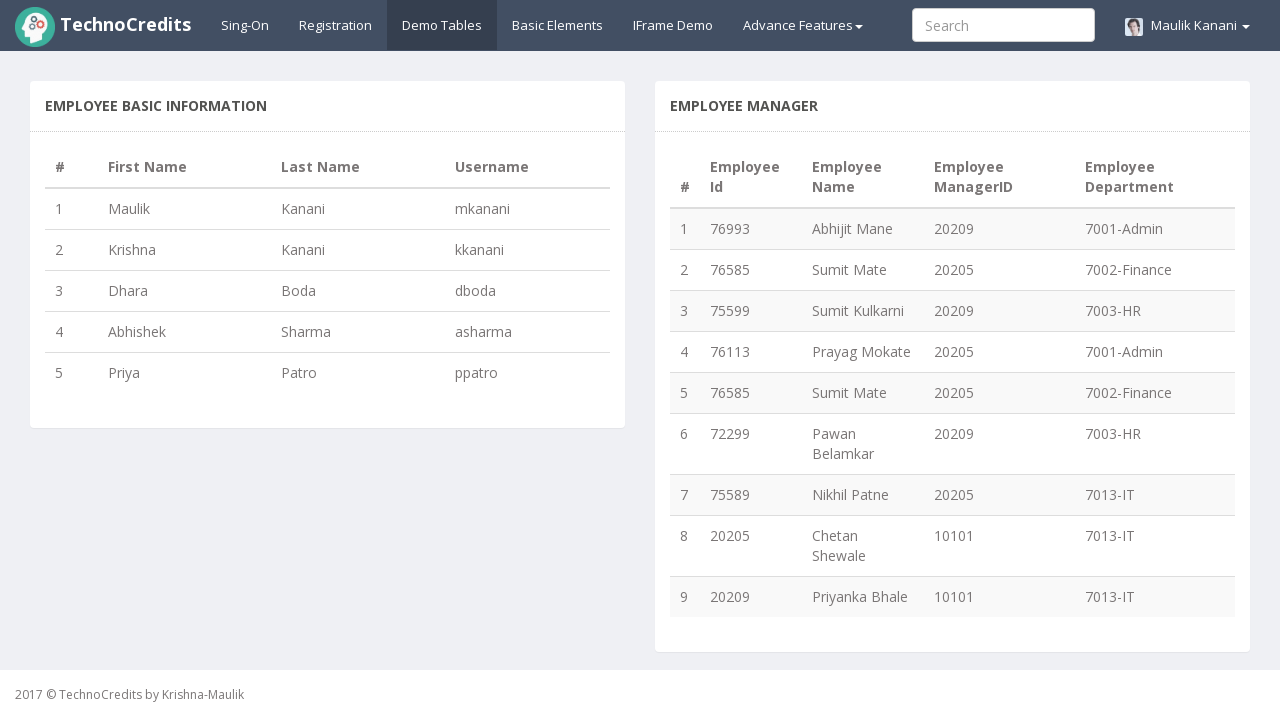

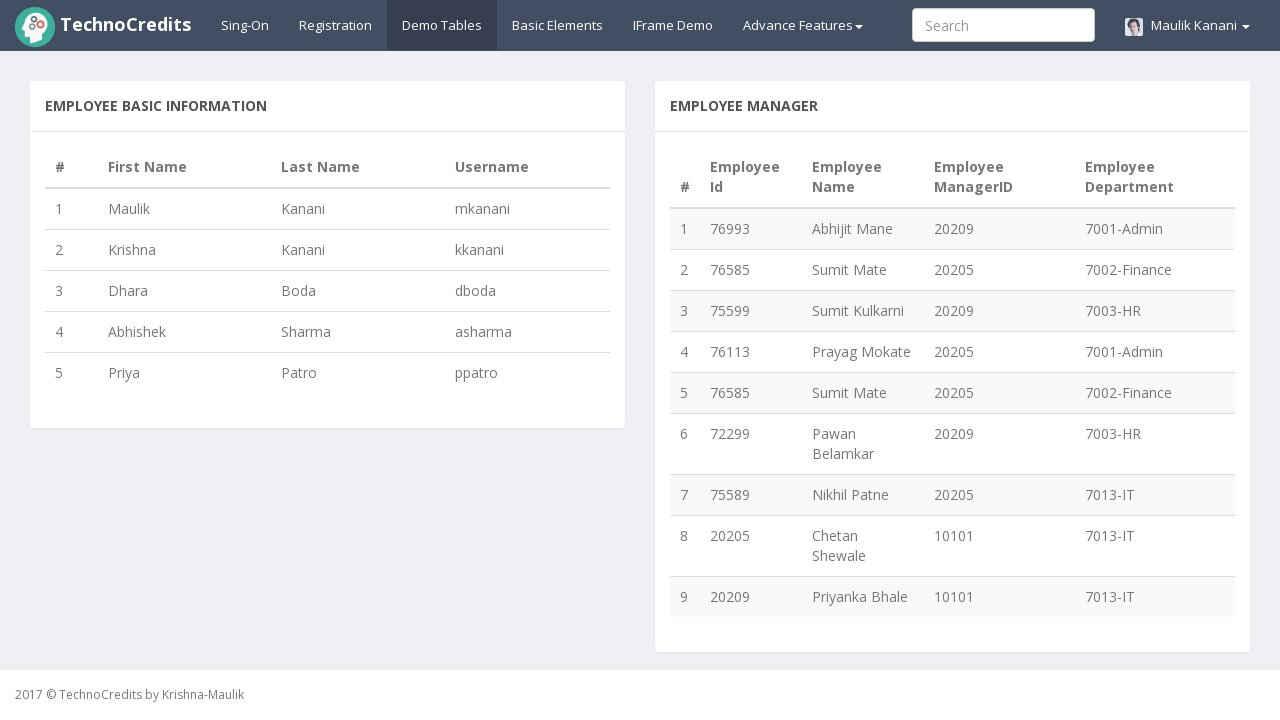